Tests an Angular practice form by filling in name, email, selecting options from dropdown, checking a checkbox, and submitting the form

Starting URL: https://rahulshettyacademy.com/angularpractice/

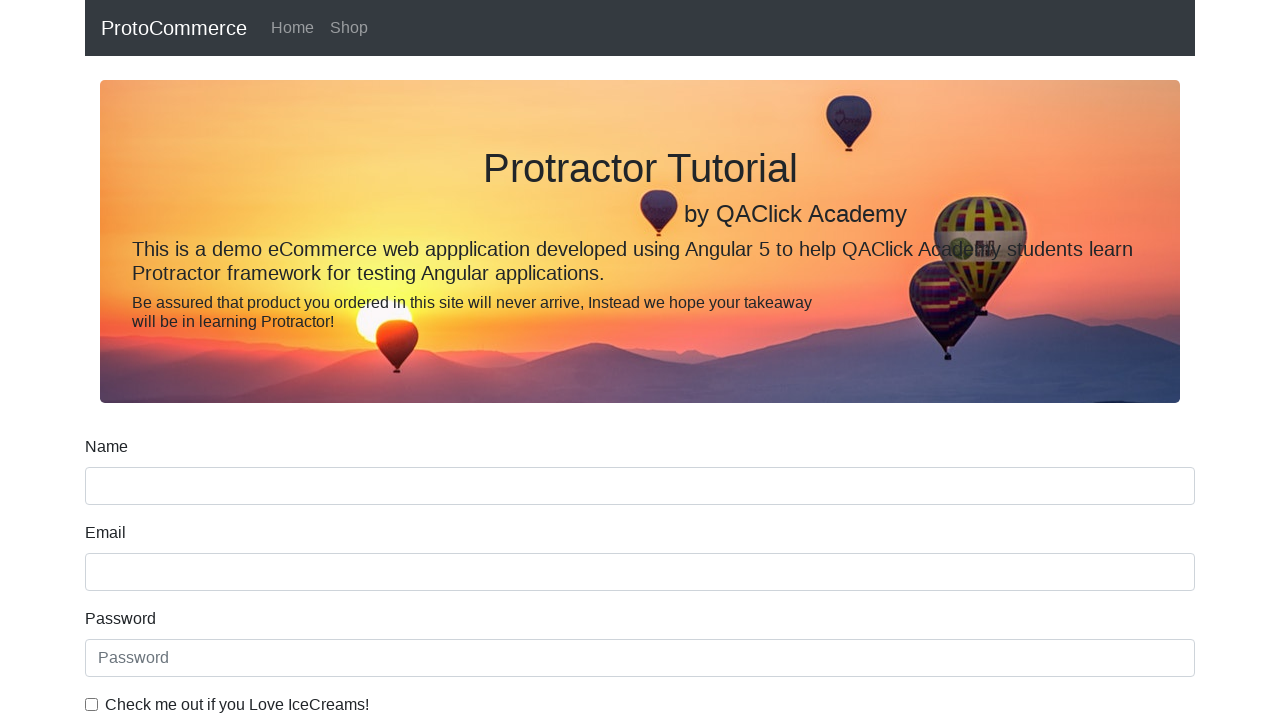

Filled name field with 'Girish' on input[name='name']
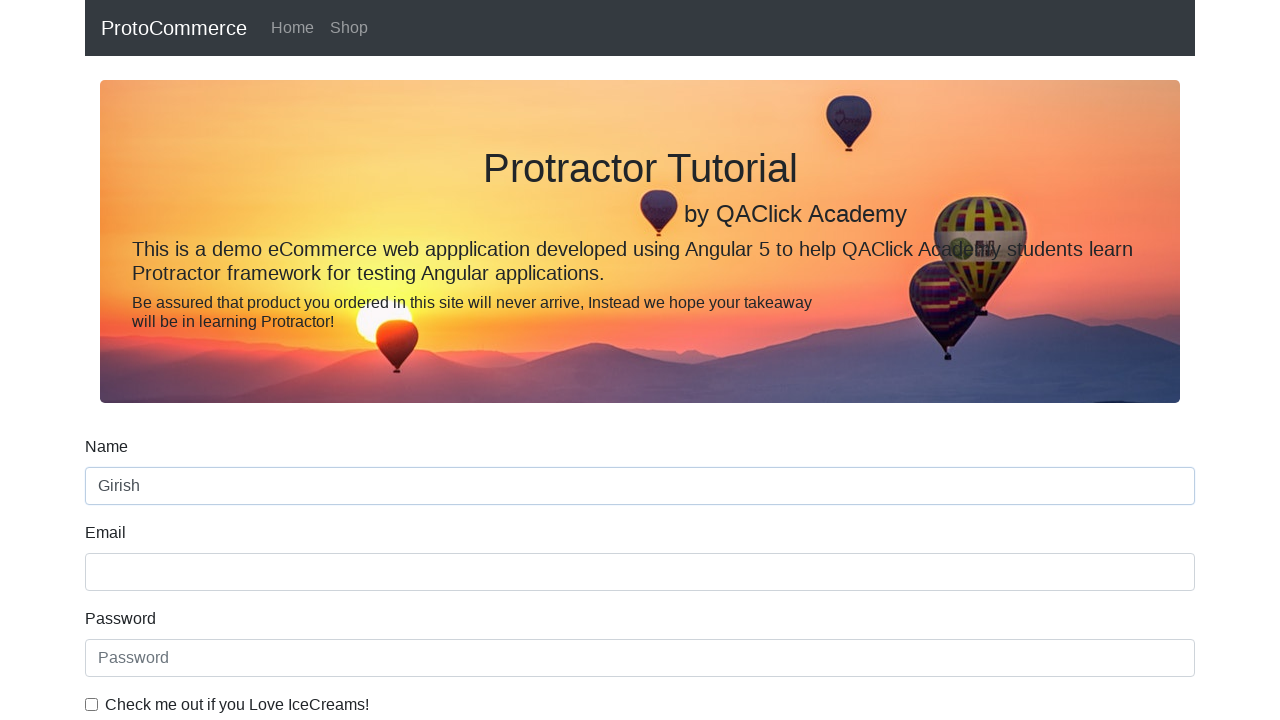

Clicked checkbox at (92, 704) on #exampleCheck1
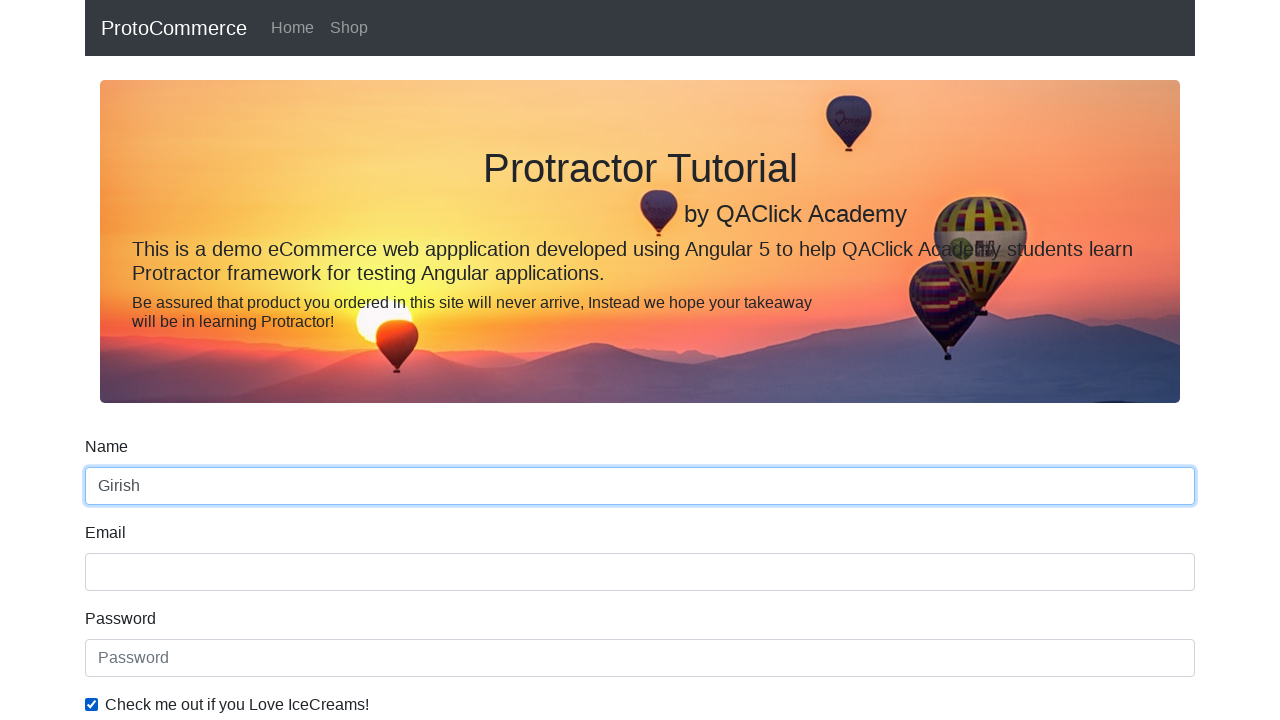

Selected first option from dropdown on #exampleFormControlSelect1
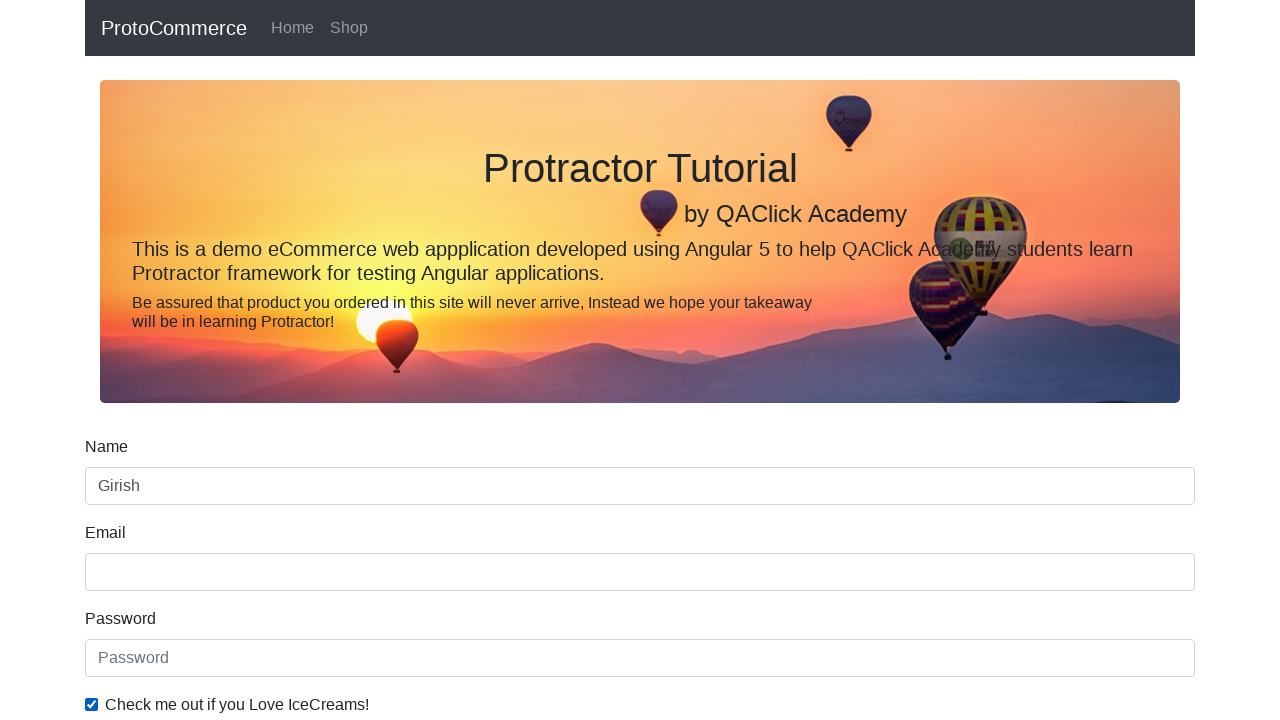

Filled email field with 'testEmail@gmail.com' on input[name='email']
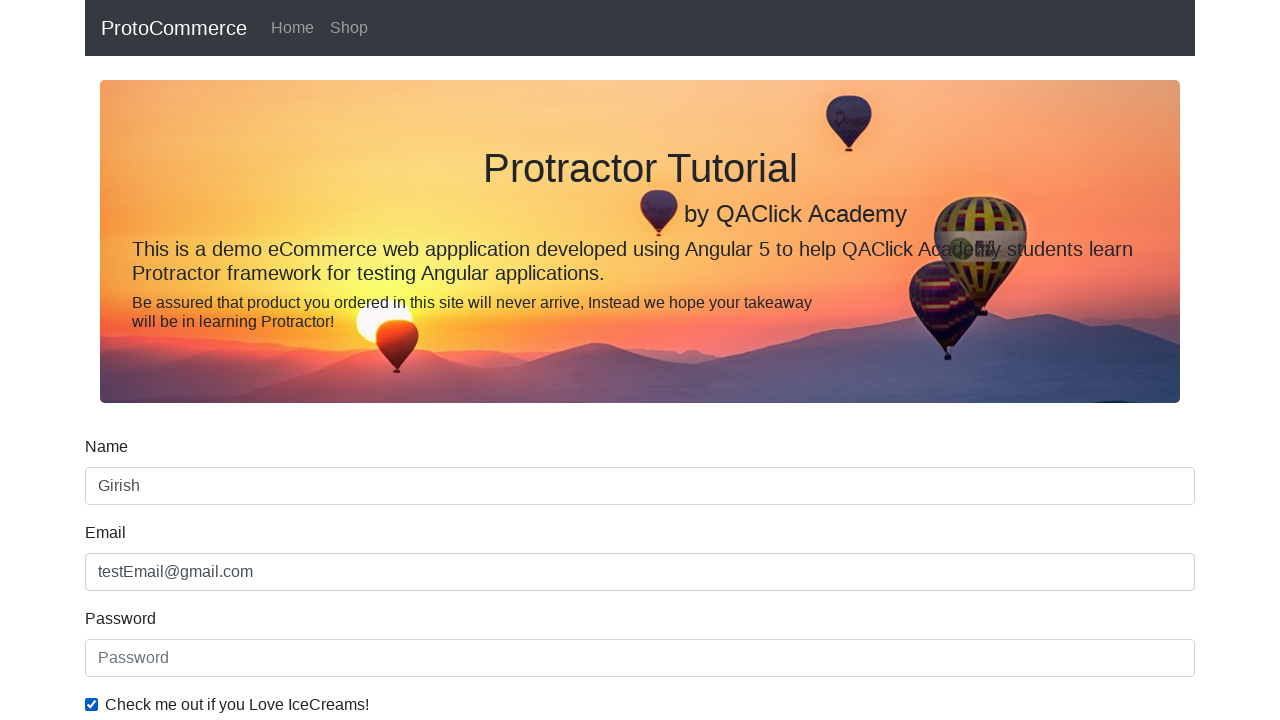

Clicked submit button to submit the form at (123, 491) on xpath=//input[@type='submit']
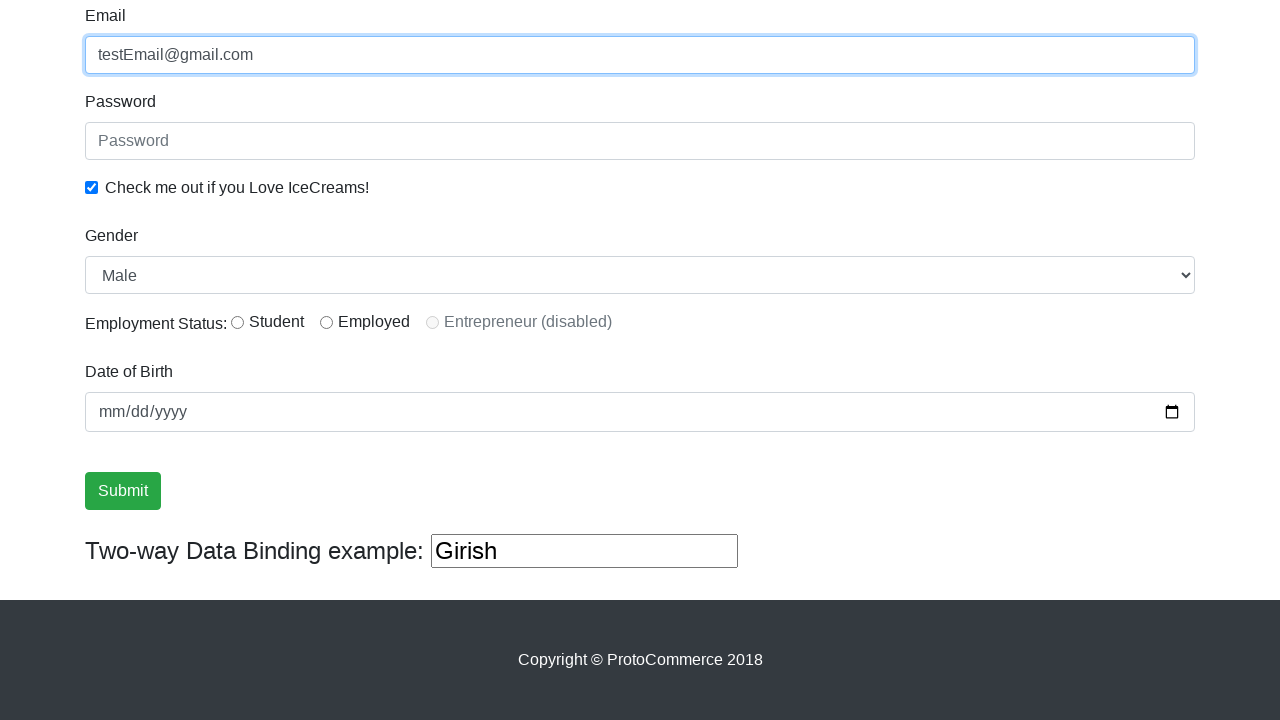

Success message appeared
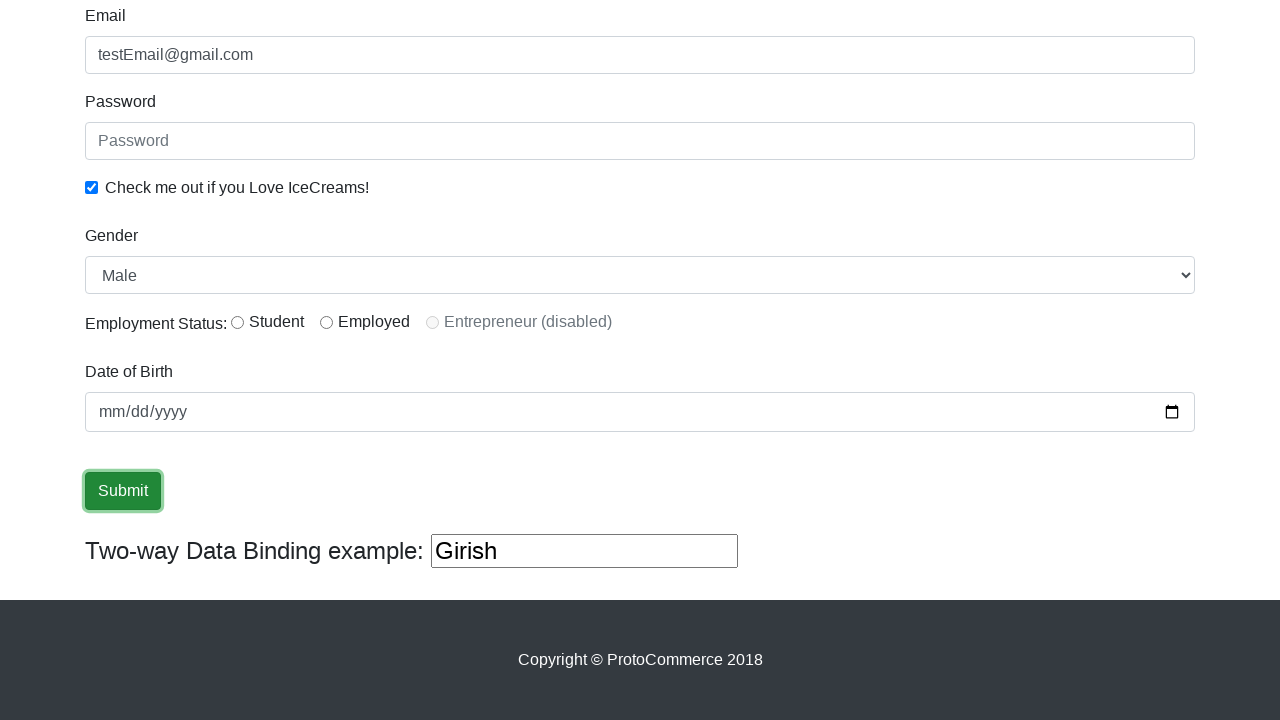

Verified success message contains 'success' text
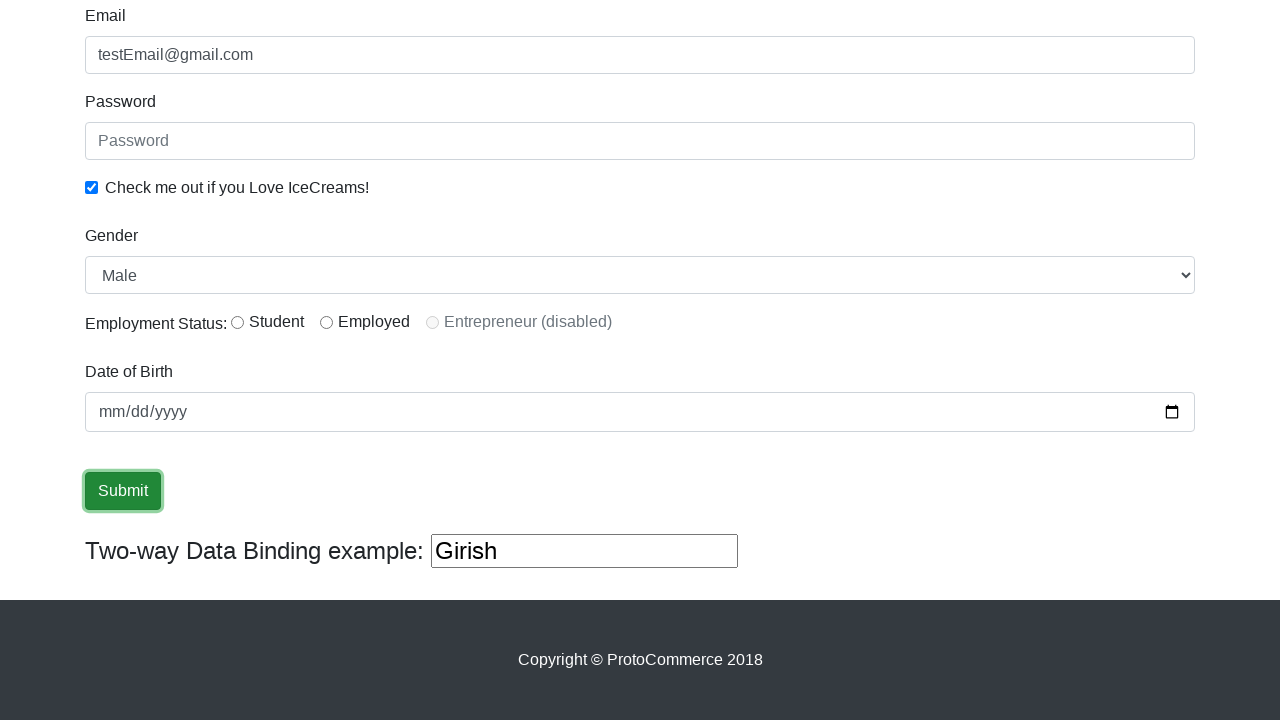

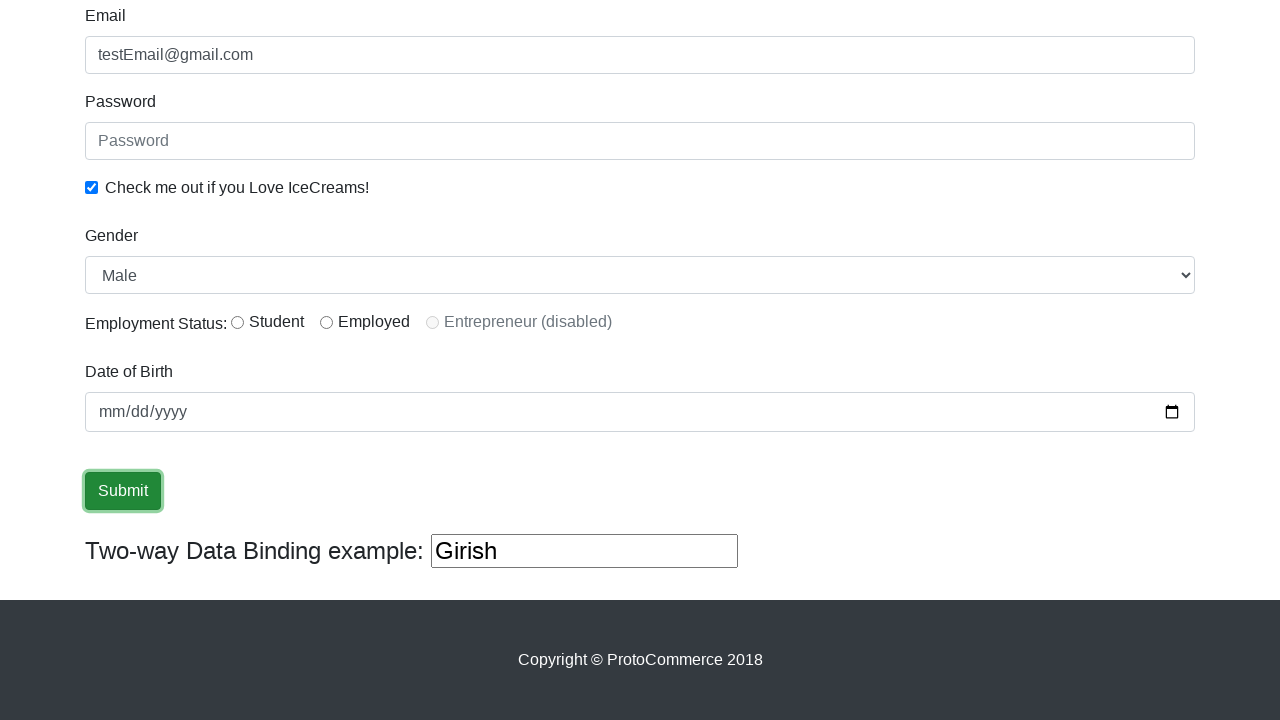